Tests adding todo items to the list by creating two items and verifying they appear in the list

Starting URL: https://demo.playwright.dev/todomvc

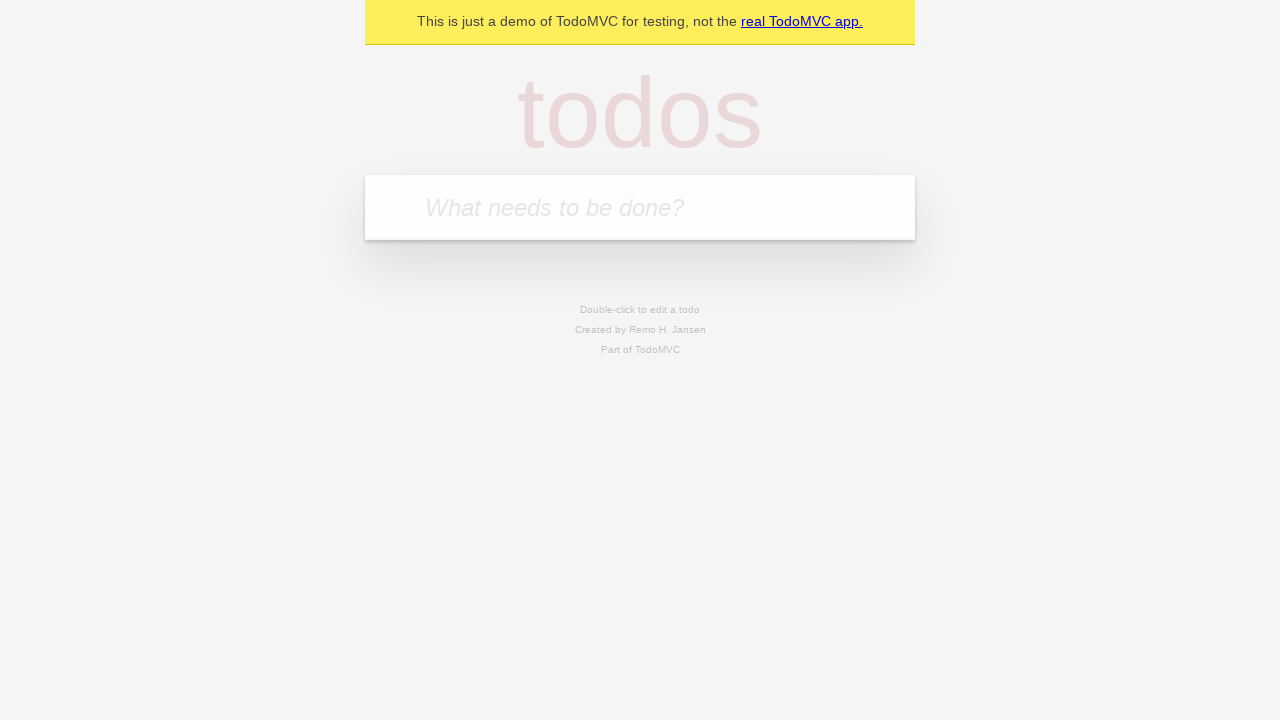

Located the todo input field
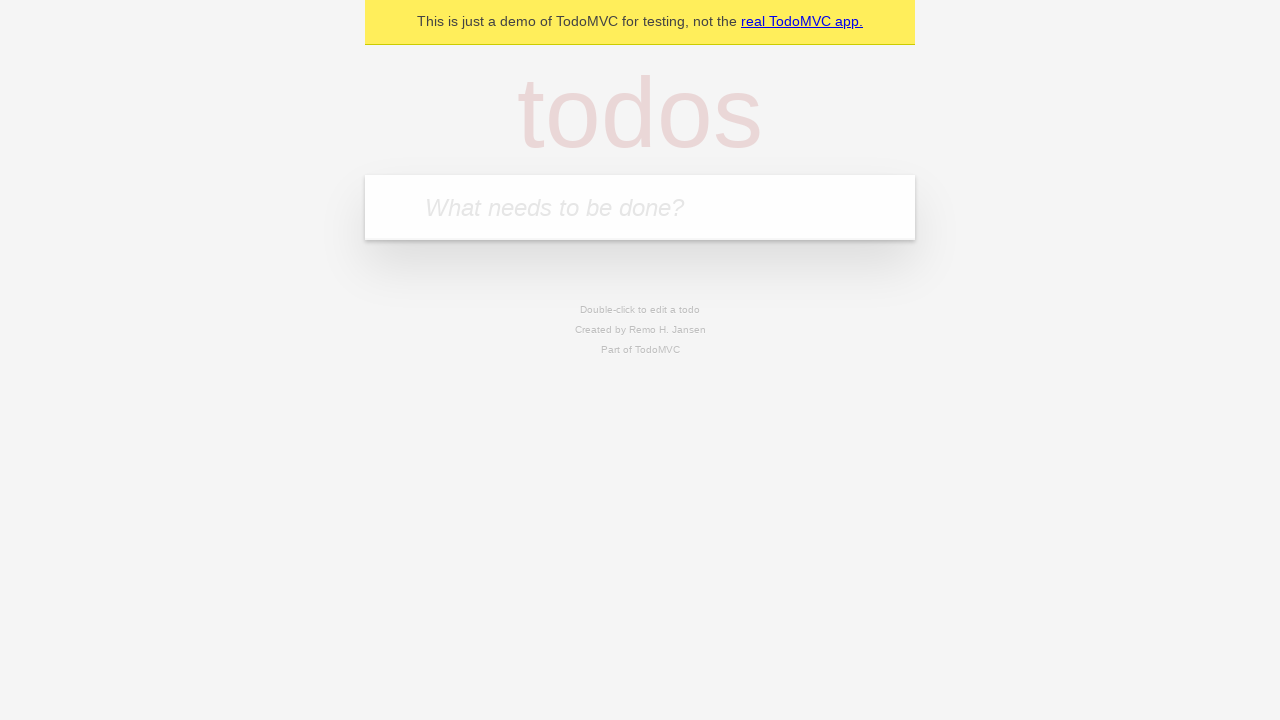

Filled first todo item with 'buy some cheese' on internal:attr=[placeholder="What needs to be done?"i]
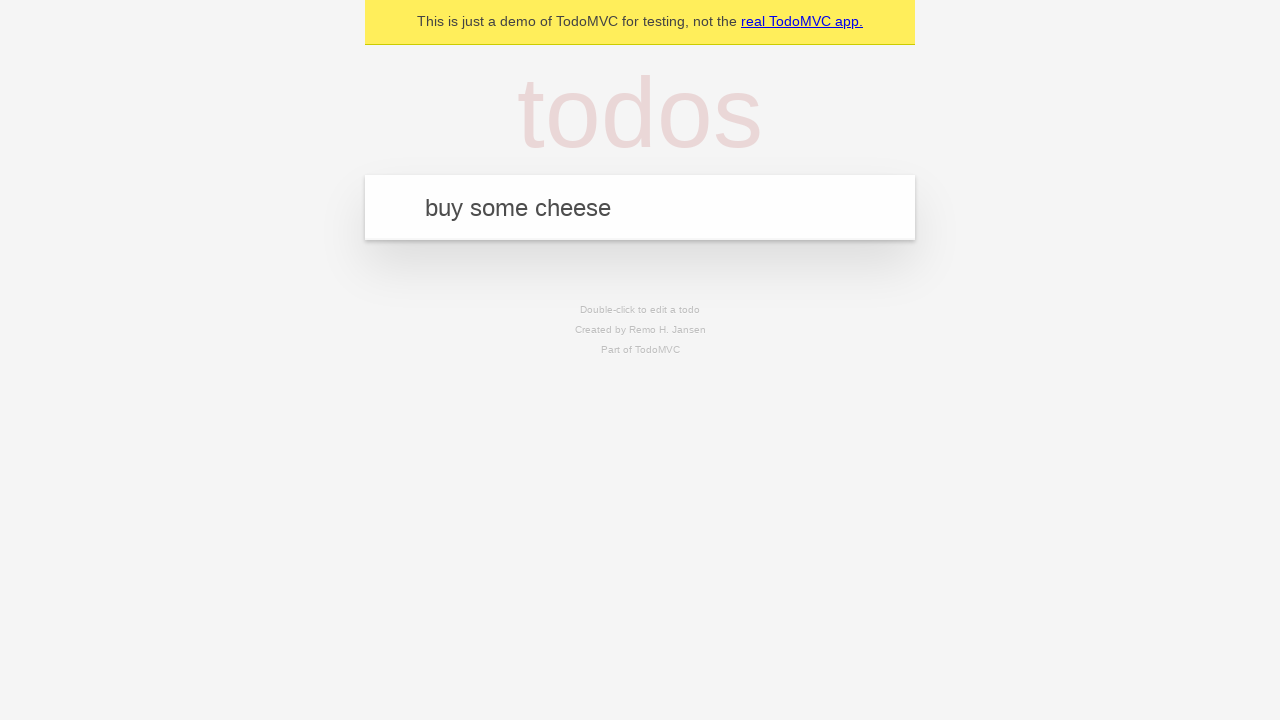

Pressed Enter to add first todo item on internal:attr=[placeholder="What needs to be done?"i]
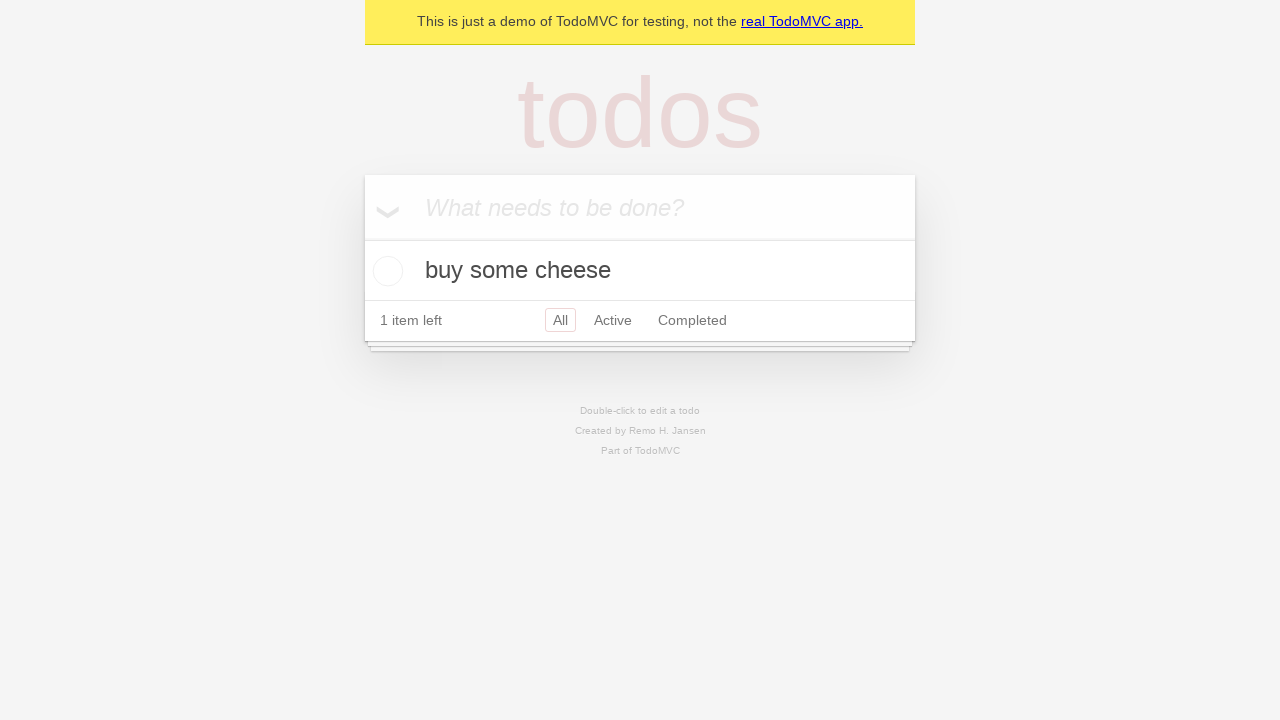

First todo item appeared in the list
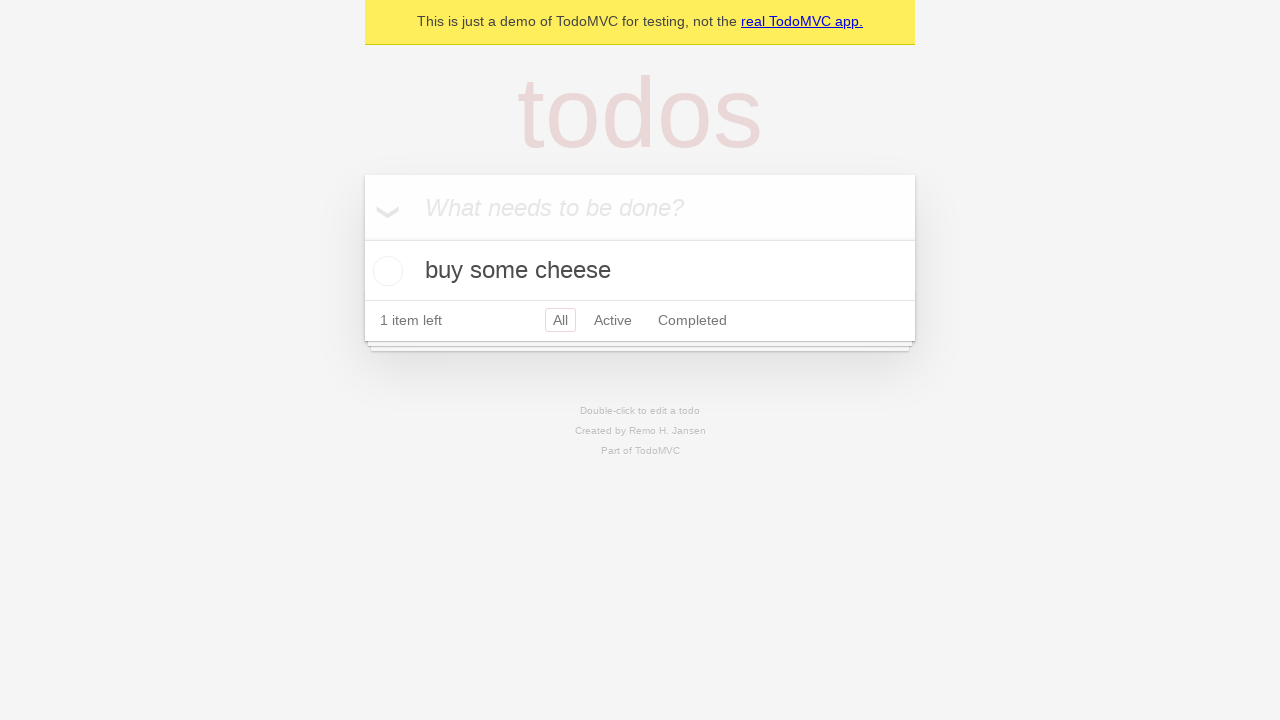

Filled second todo item with 'feed the cat' on internal:attr=[placeholder="What needs to be done?"i]
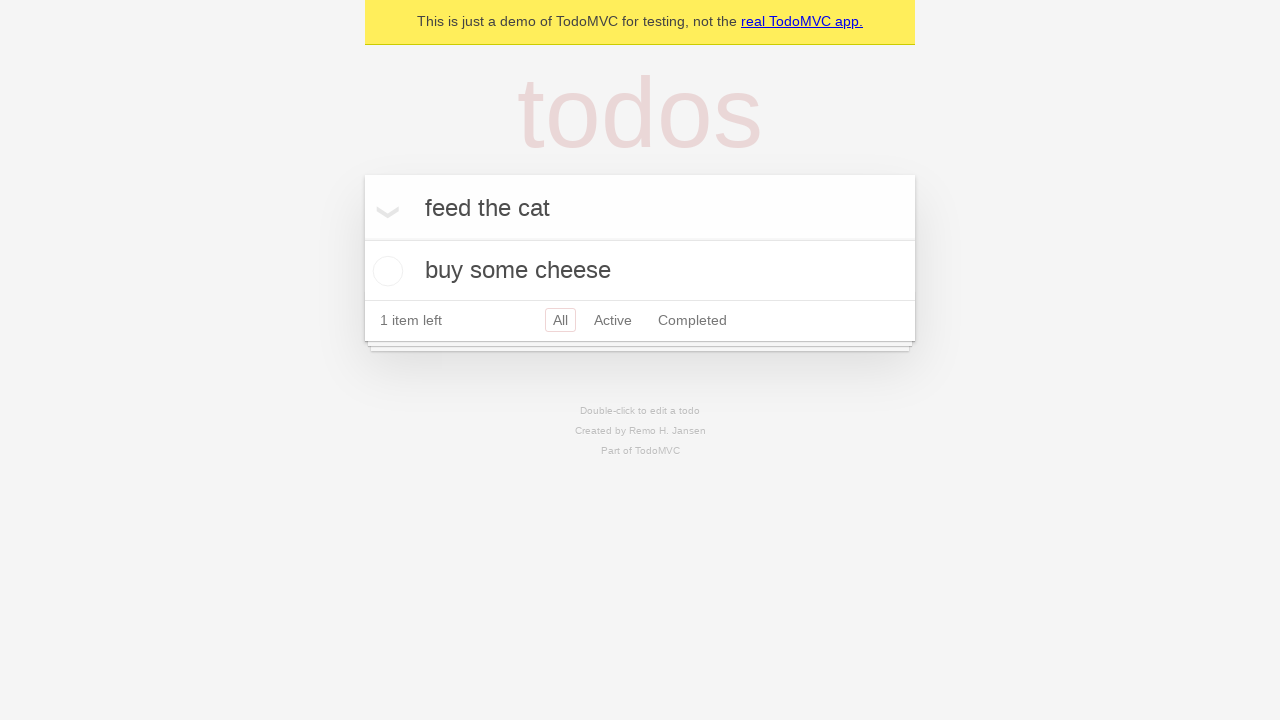

Pressed Enter to add second todo item on internal:attr=[placeholder="What needs to be done?"i]
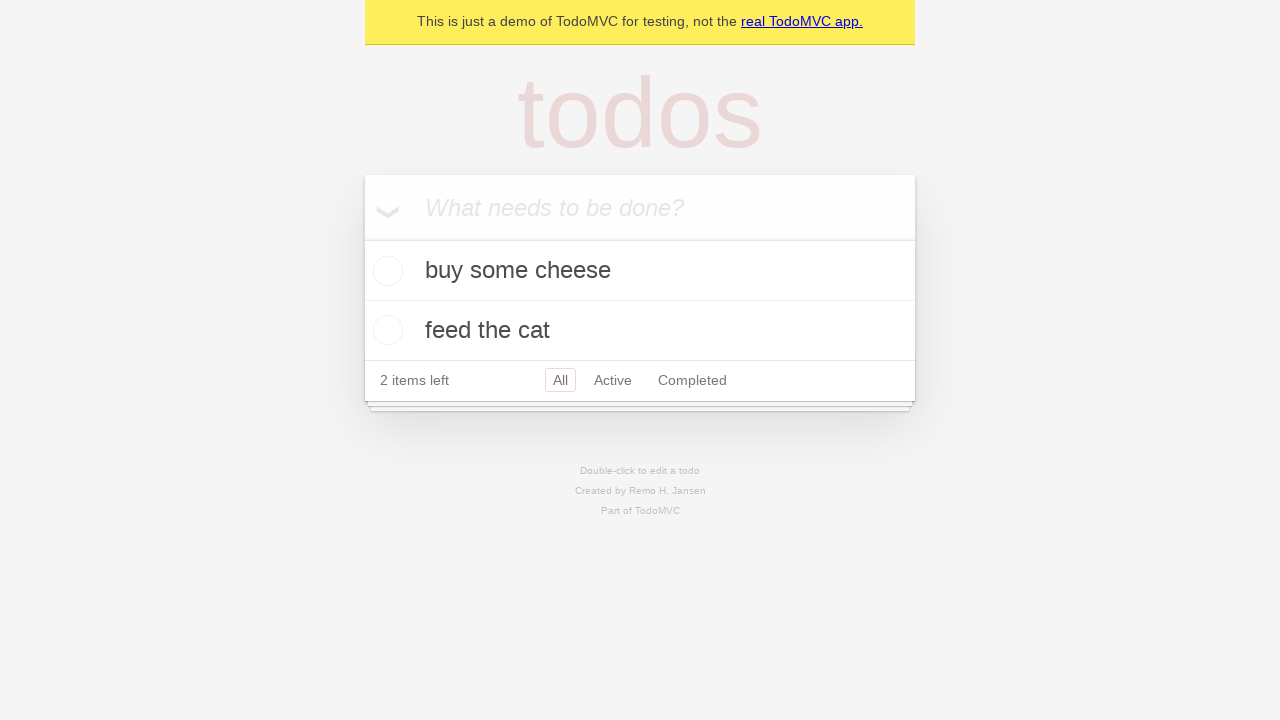

Second todo item appeared in the list, now showing two items total
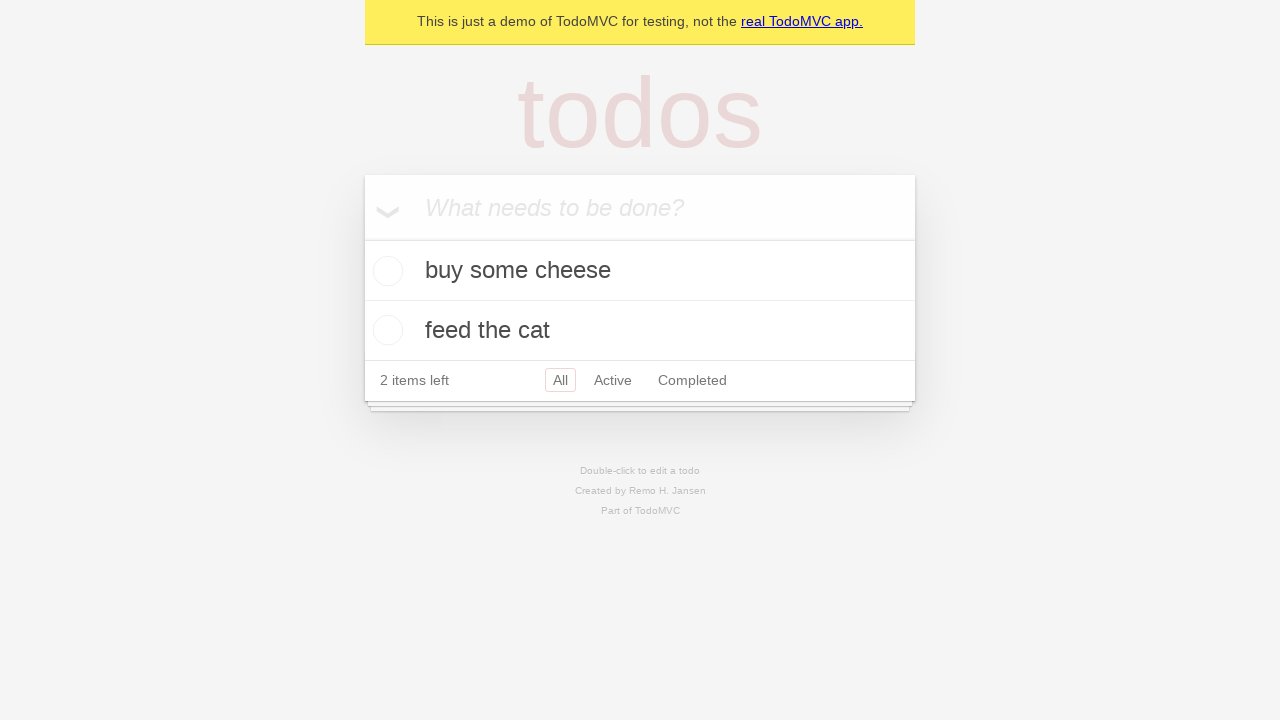

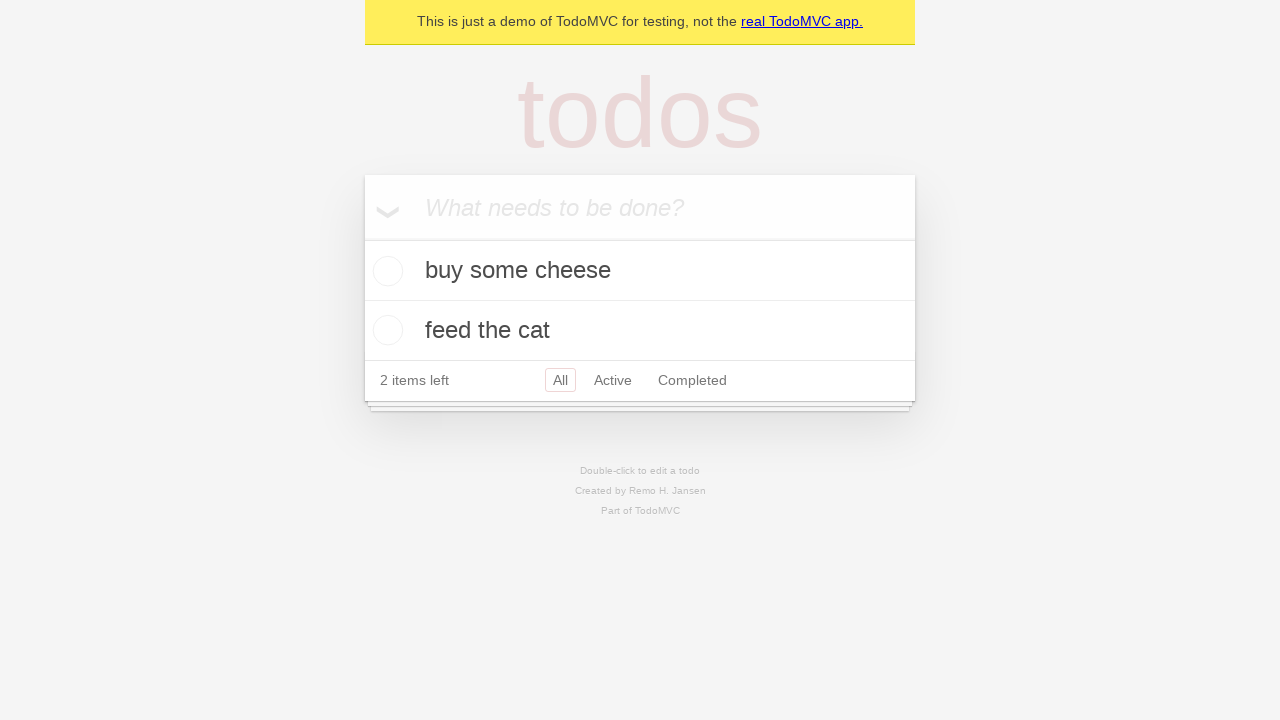